Tests registration form by filling required fields (first name, last name, email) and verifying successful registration message

Starting URL: http://suninjuly.github.io/registration1.html

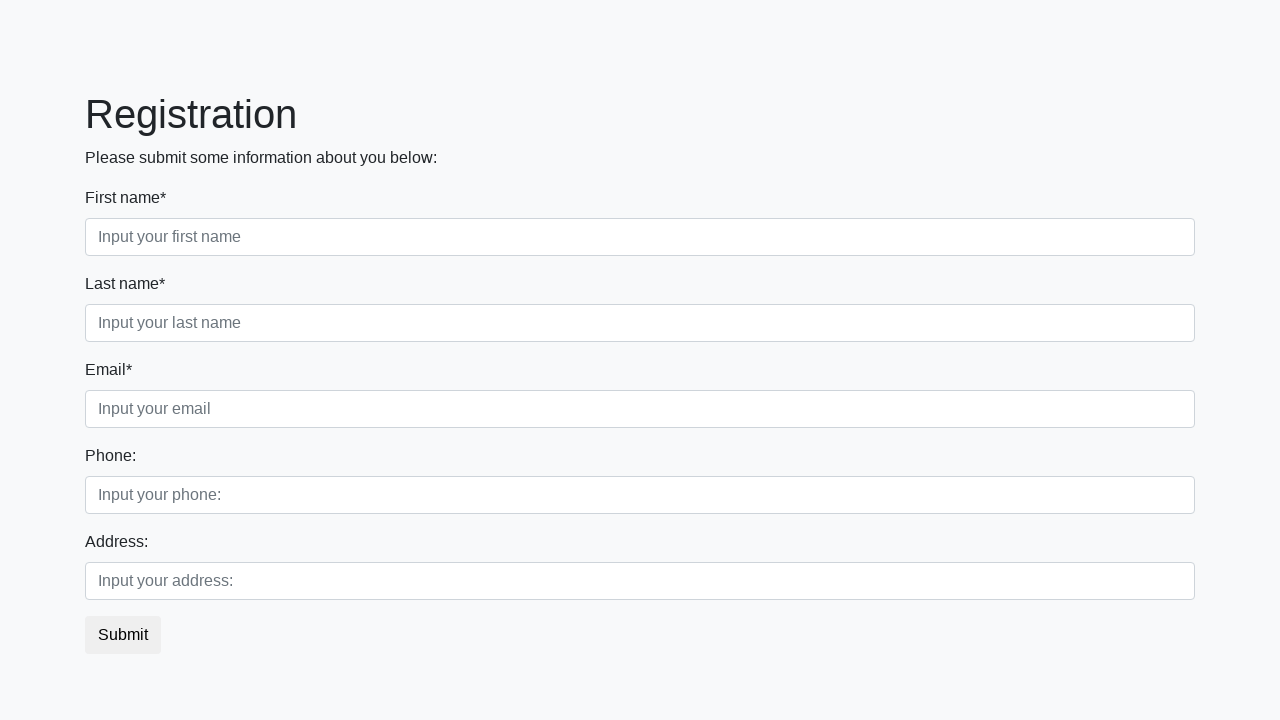

Filled first name field with 'Ivan' on input[placeholder='Input your first name']
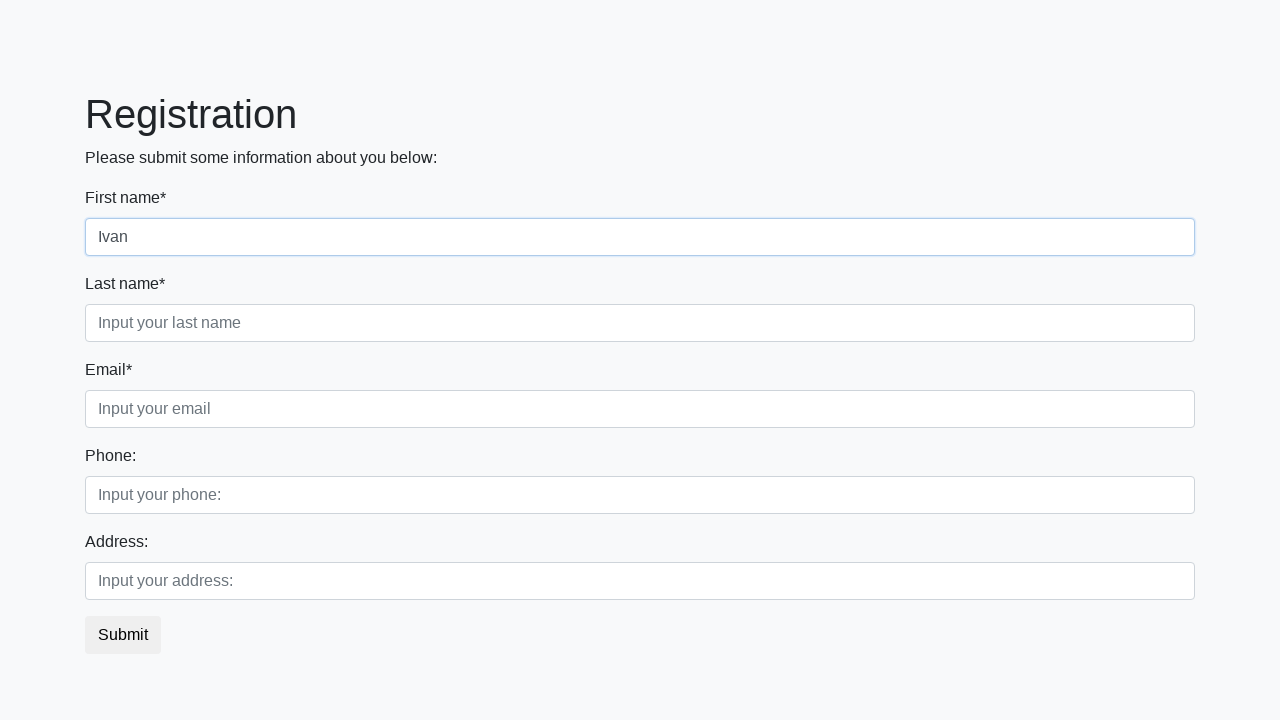

Filled last name field with 'Petrov' on input[placeholder='Input your last name']
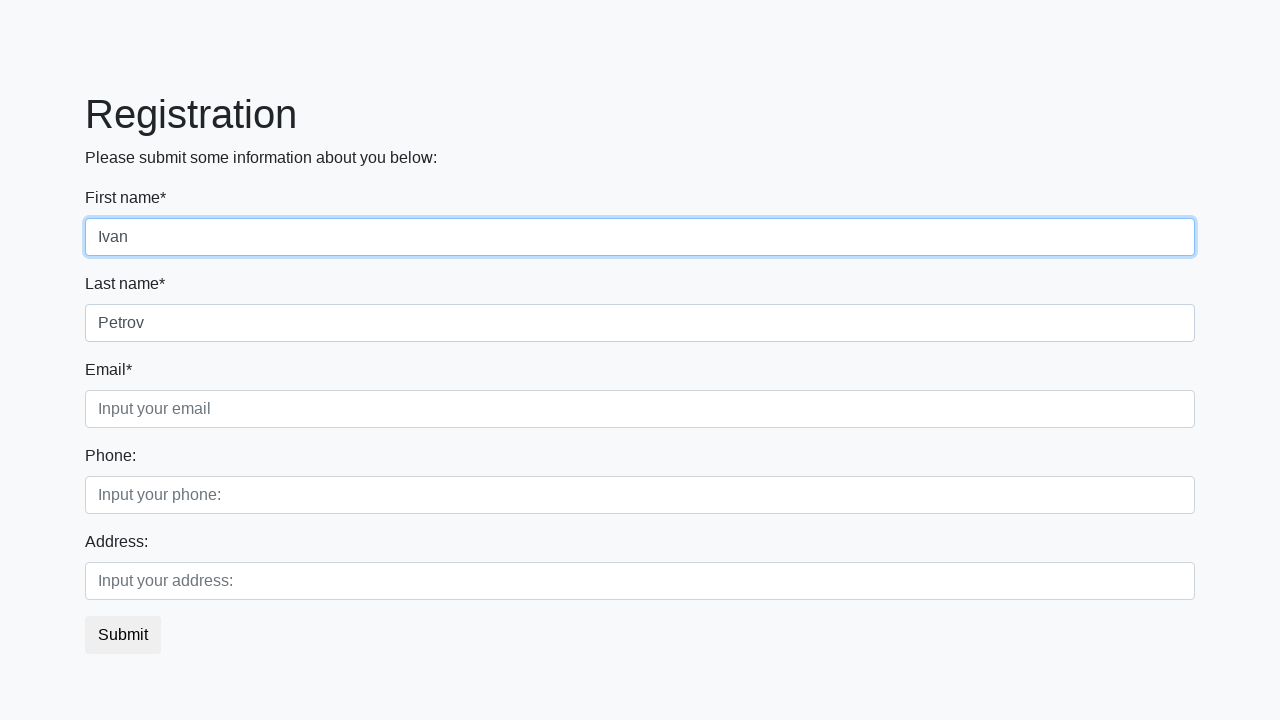

Filled email field with 'test@mail.com' on input[placeholder='Input your email']
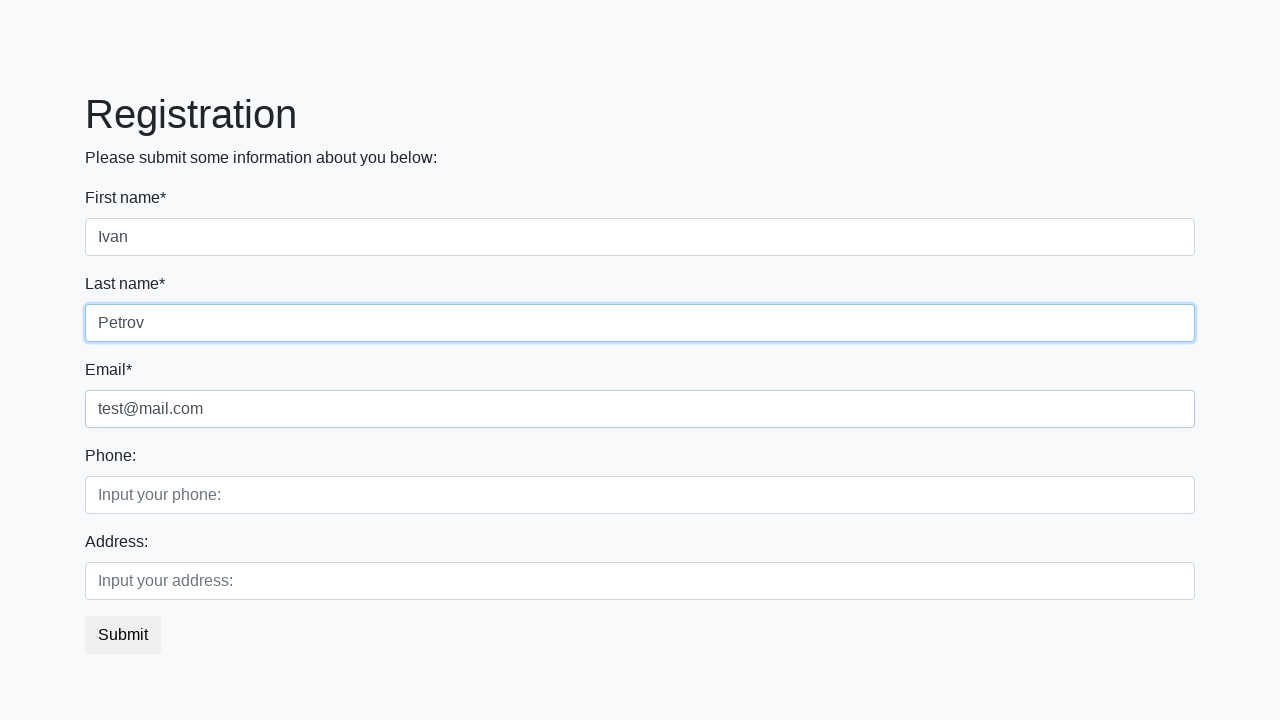

Clicked submit button to register at (123, 635) on button.btn
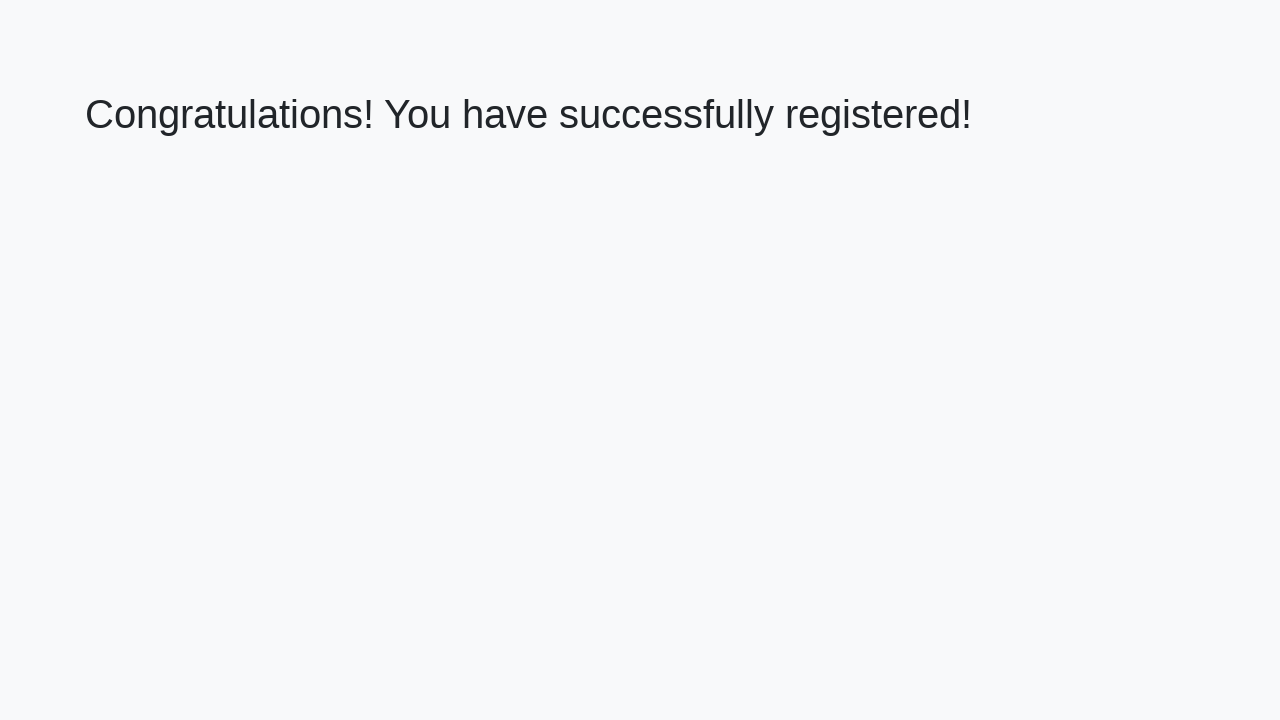

Registration confirmation page loaded with h1 element visible
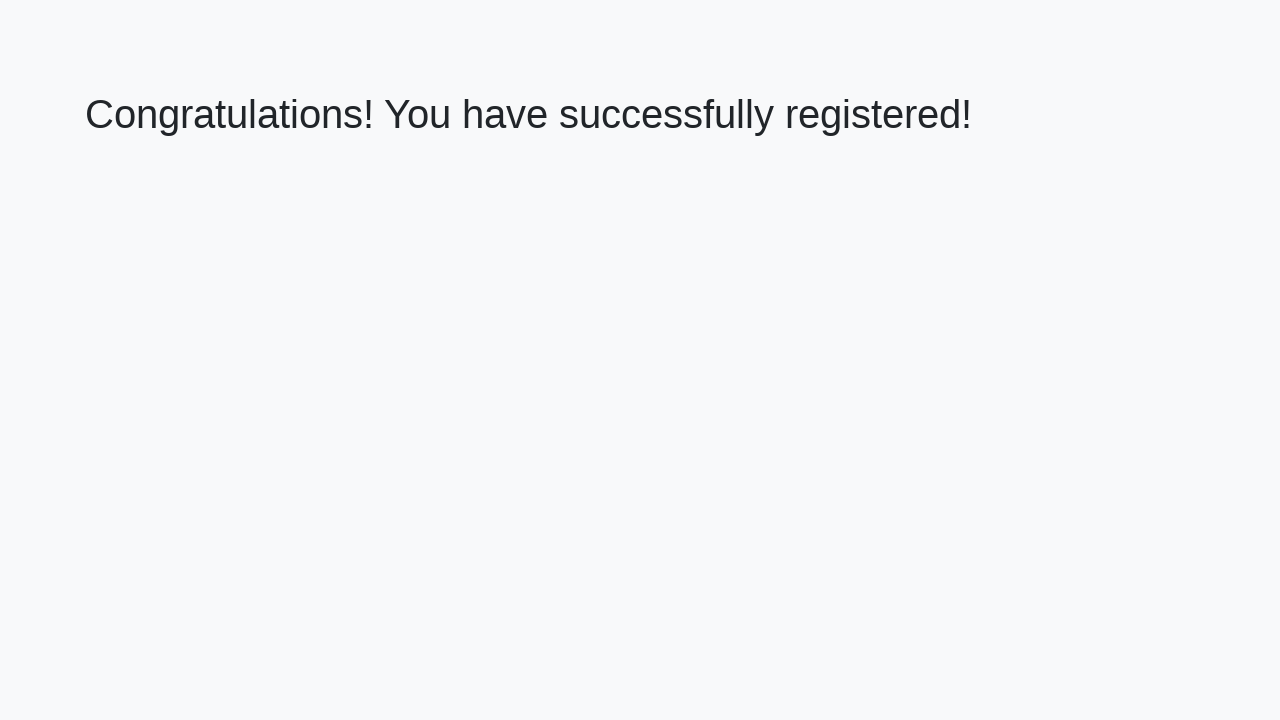

Retrieved confirmation message: 'Congratulations! You have successfully registered!'
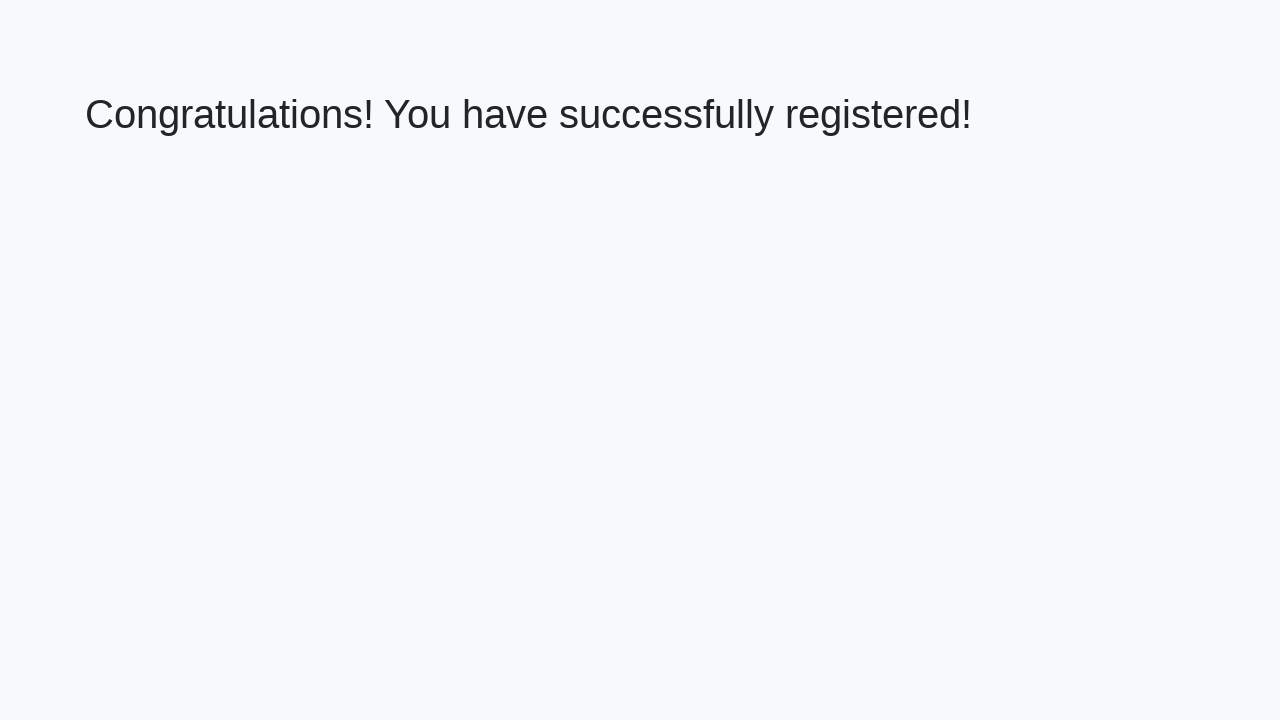

Verified successful registration message matches expected text
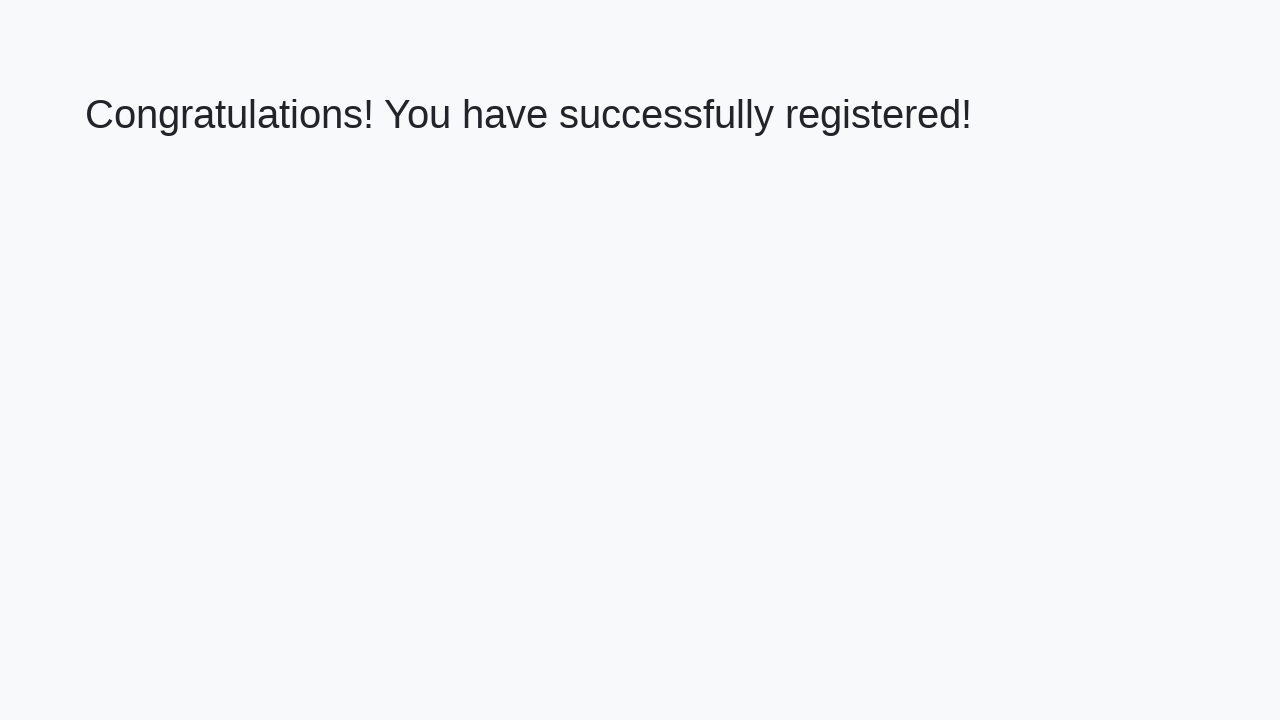

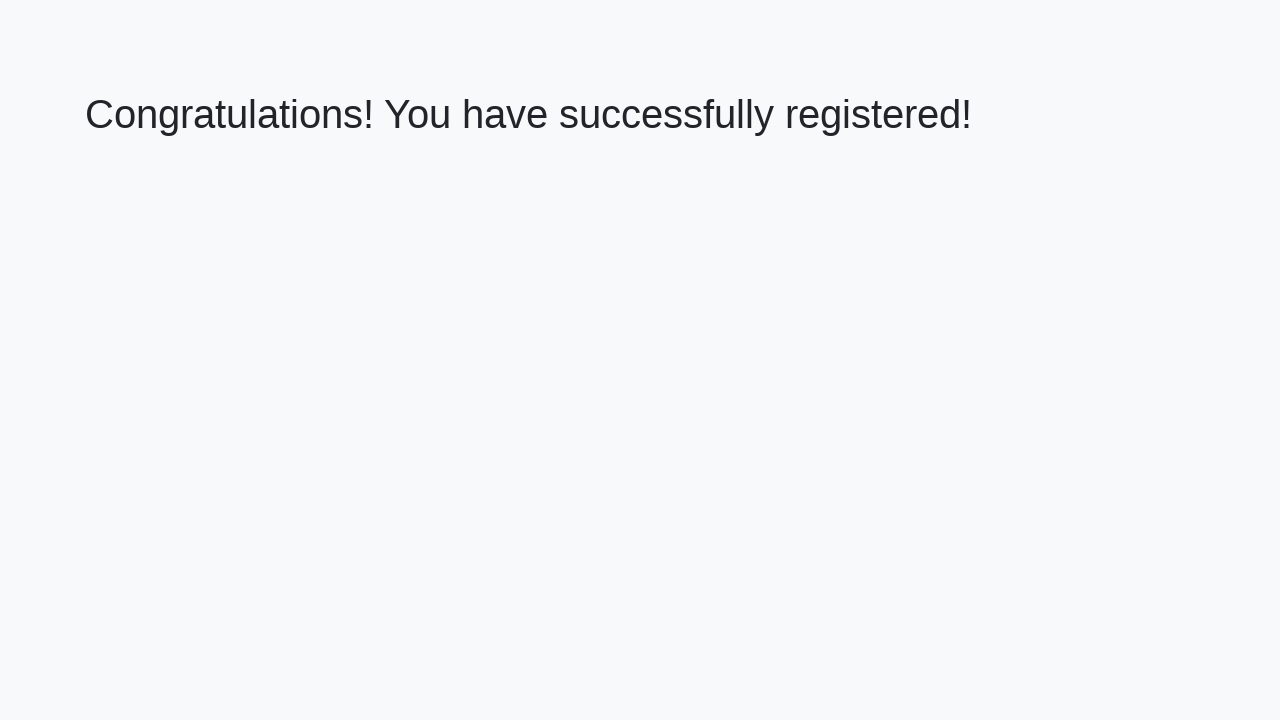